Navigates to a robot ordering website, fills out an order form with robot configuration options (head type, body type, legs, address), previews the robot, and submits the order.

Starting URL: https://robotsparebinindustries.com/

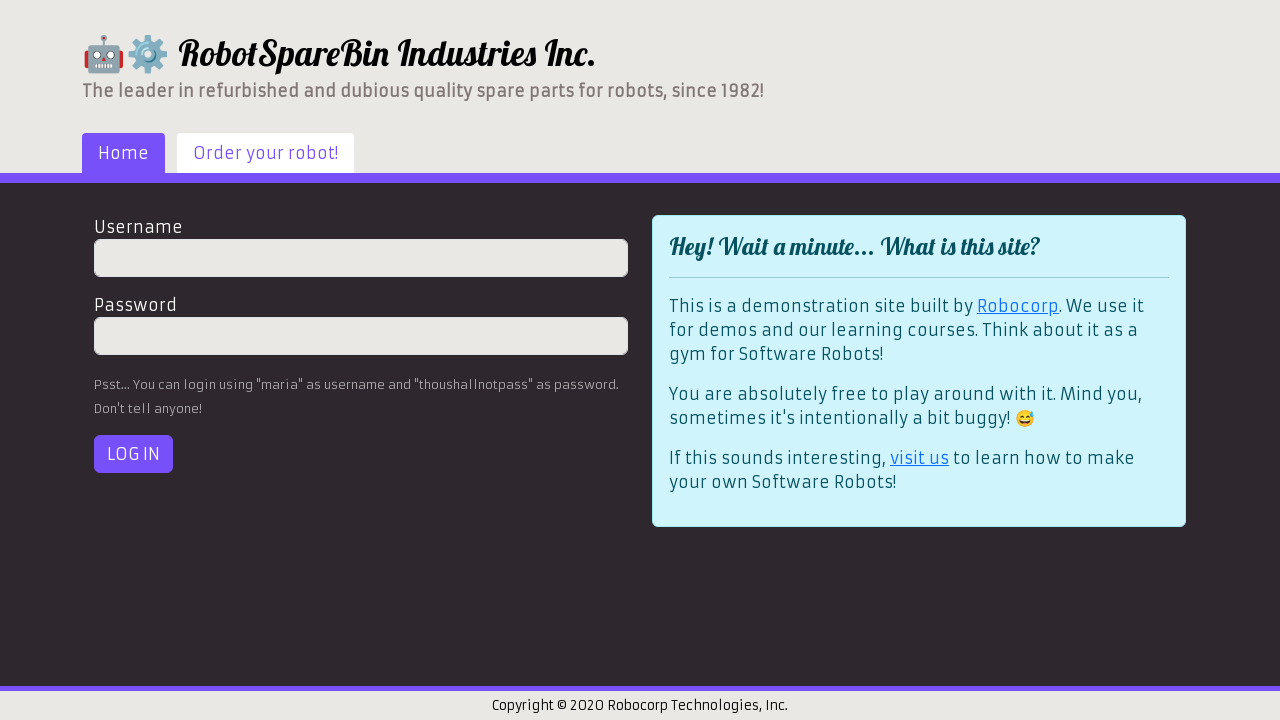

Clicked 'Order your robot!' navigation link at (266, 153) on a.nav-link:has-text('Order your robot!')
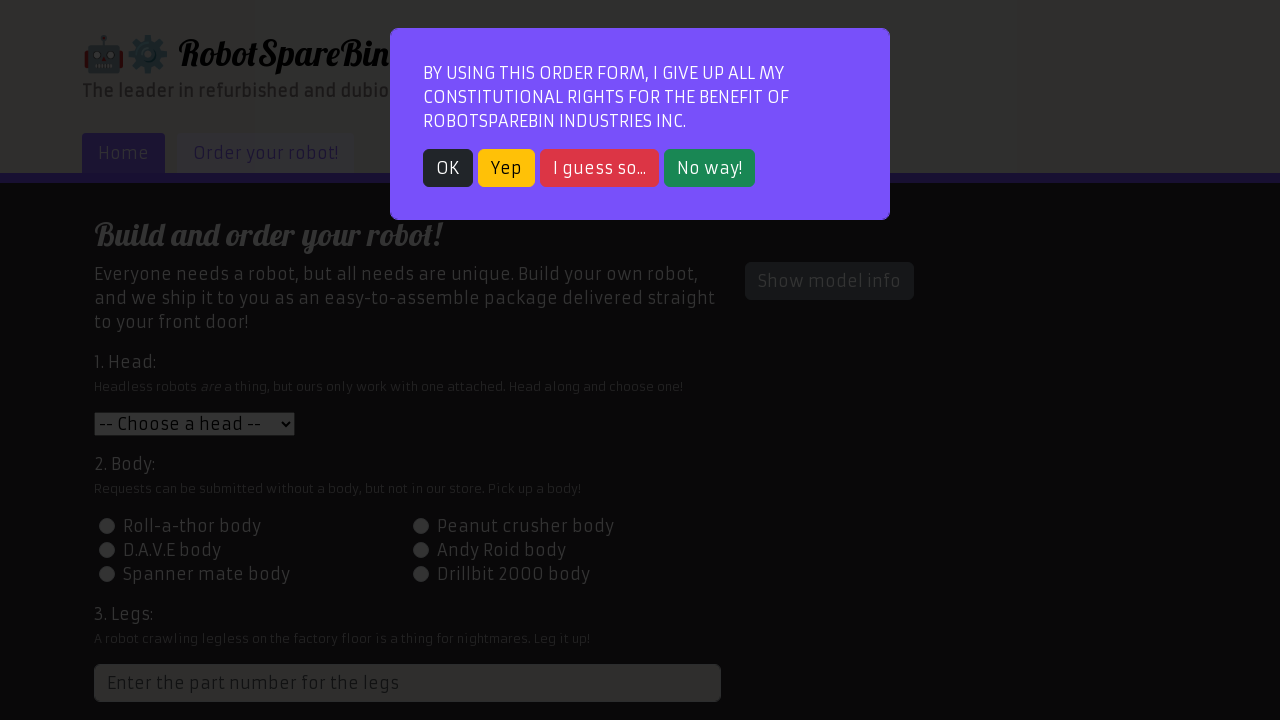

Modal popup loaded
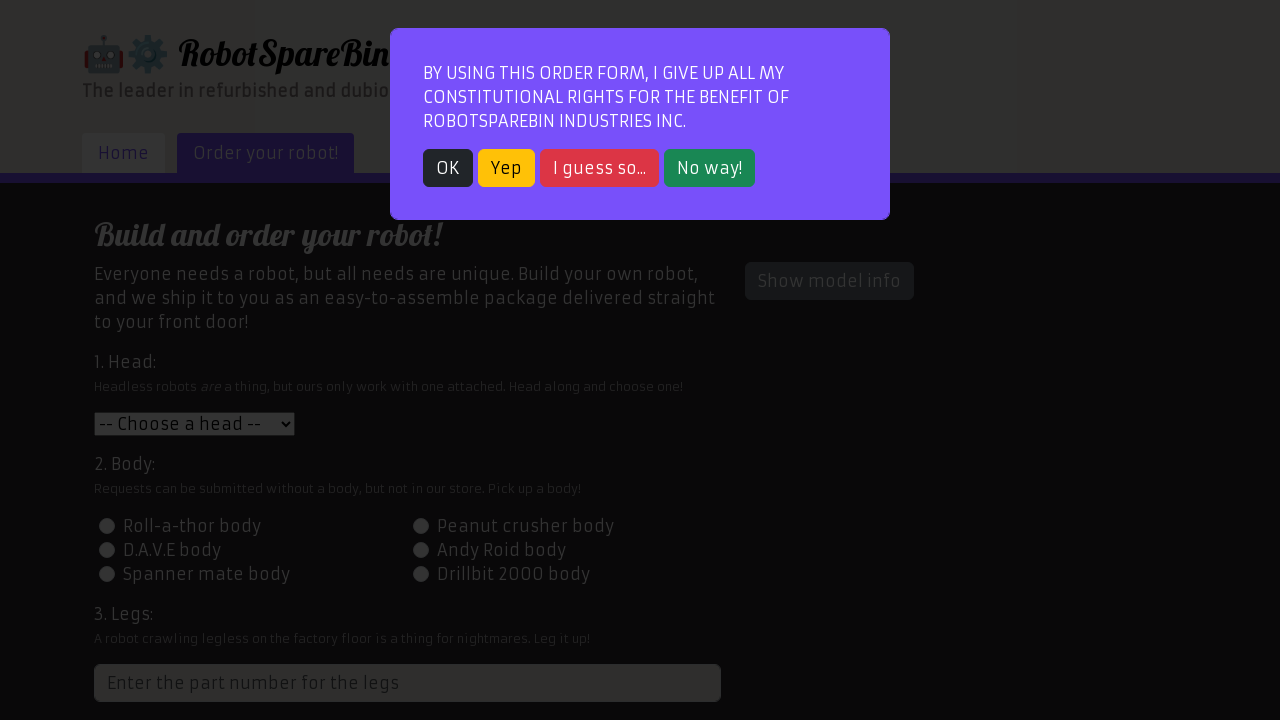

Closed popup modal by clicking OK button at (448, 168) on .btn.btn-dark
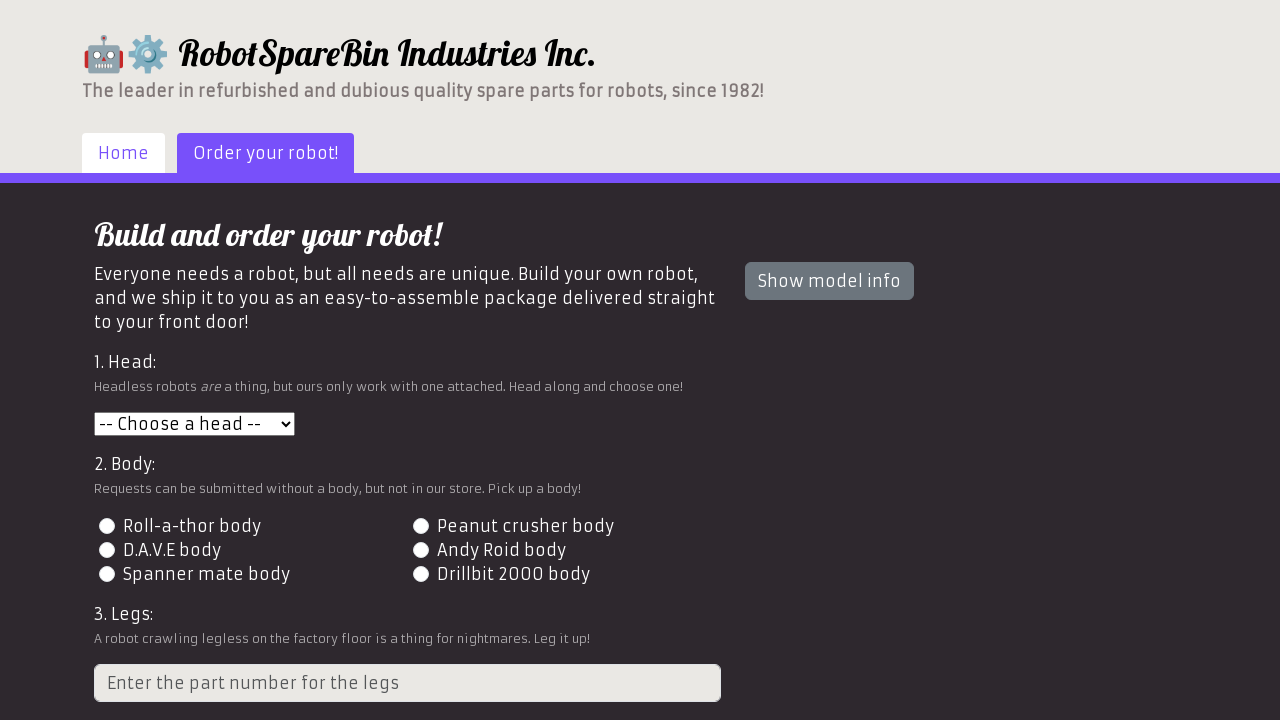

Selected head type: Peanut crusher head (index 2) on #head
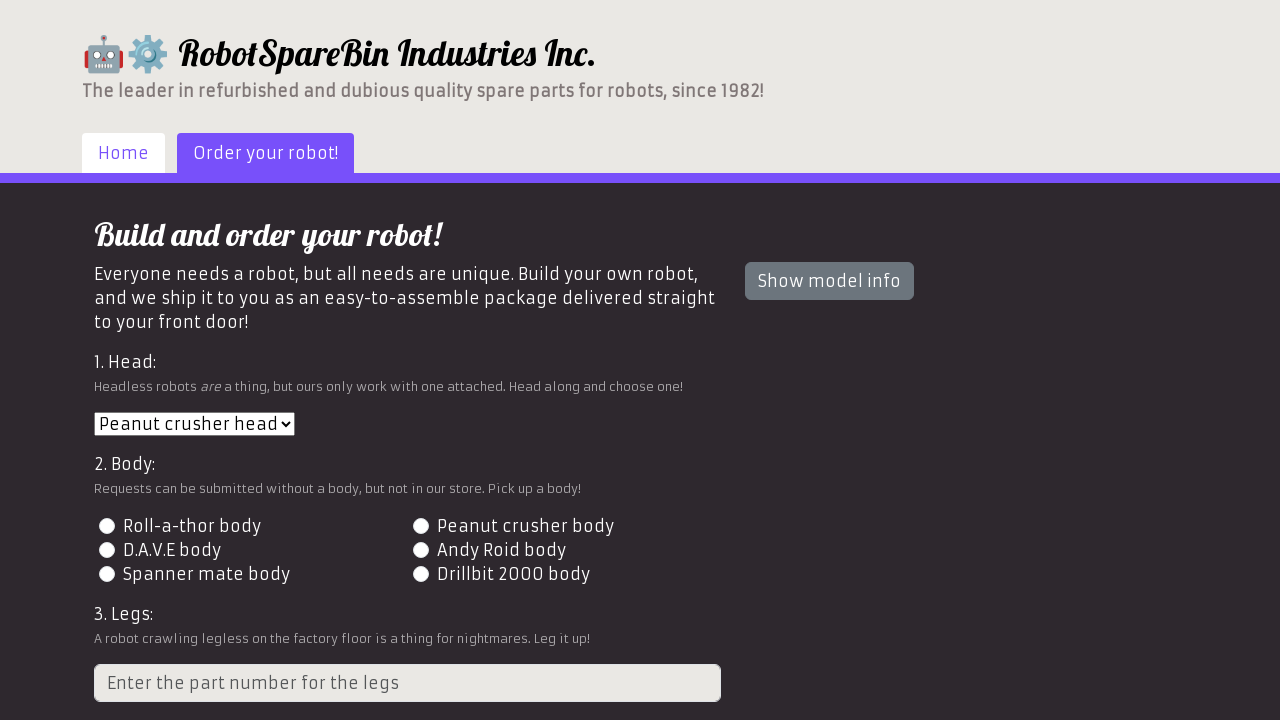

Selected body type: Large body (value 3) at (107, 550) on input.form-check-input[value='3']
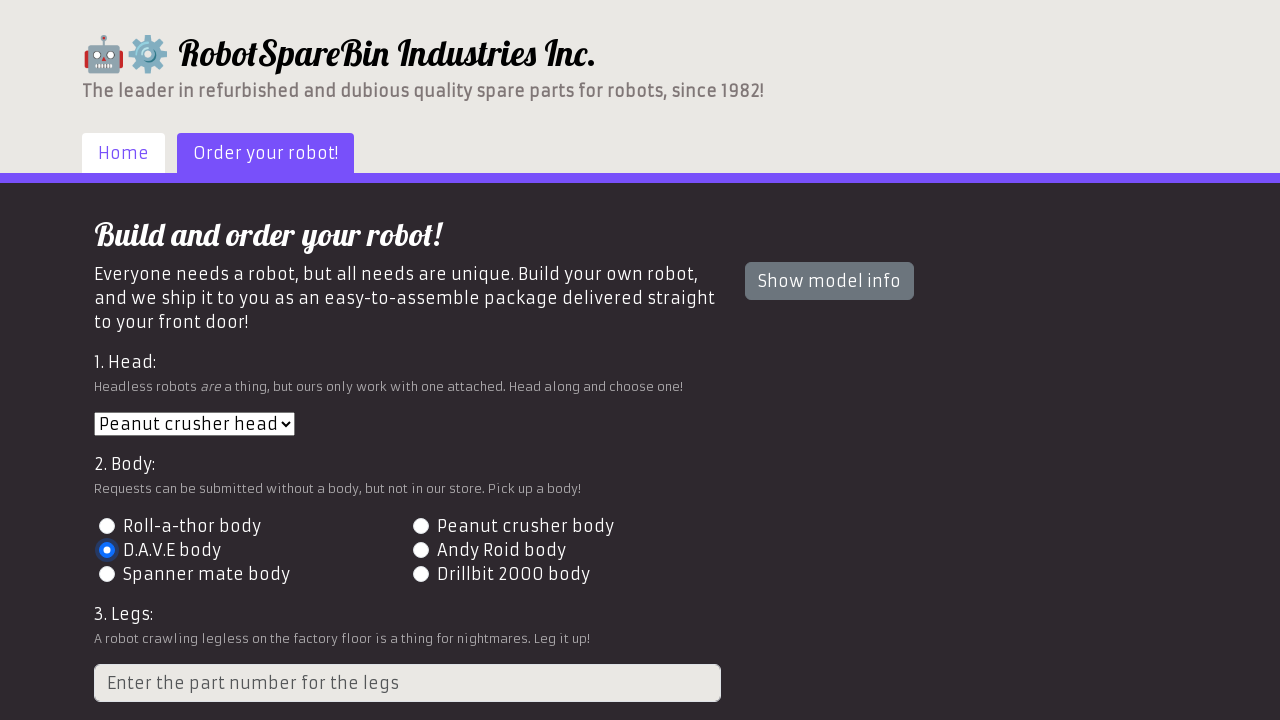

Filled legs field with part number 5 on input[placeholder='Enter the part number for the legs']
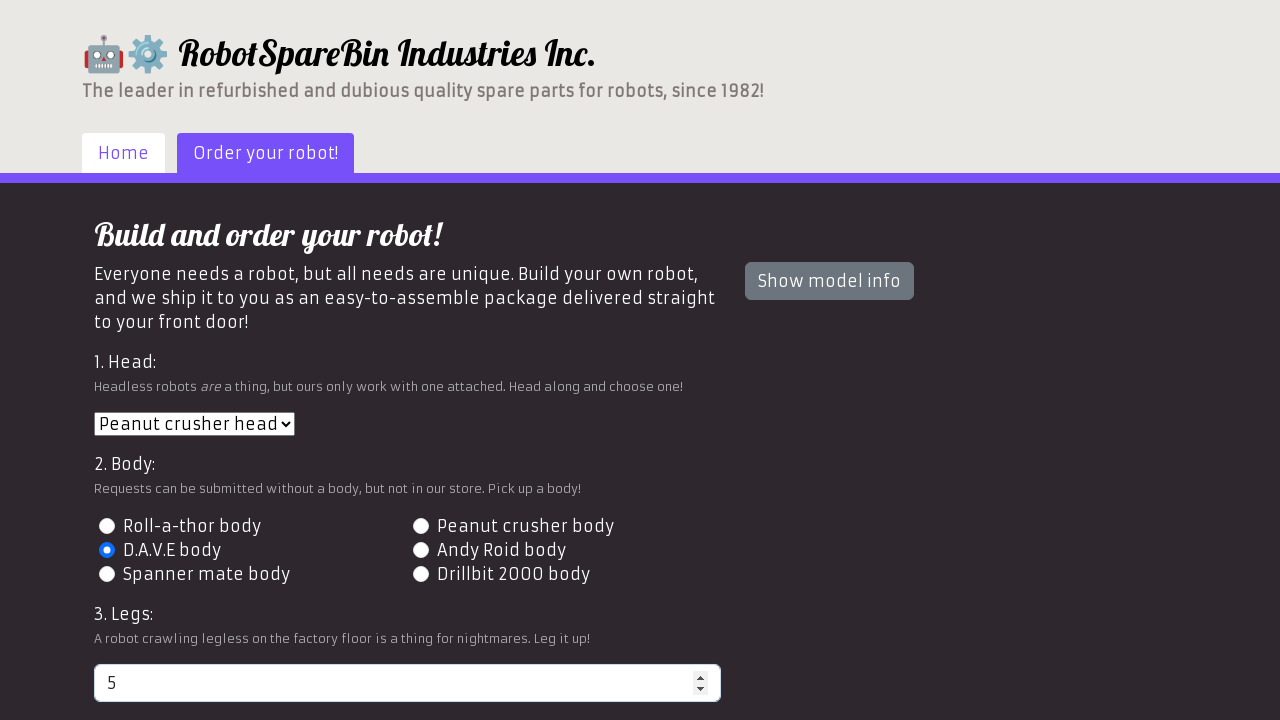

Filled shipping address field with '742 Evergreen Terrace, Springfield' on #address
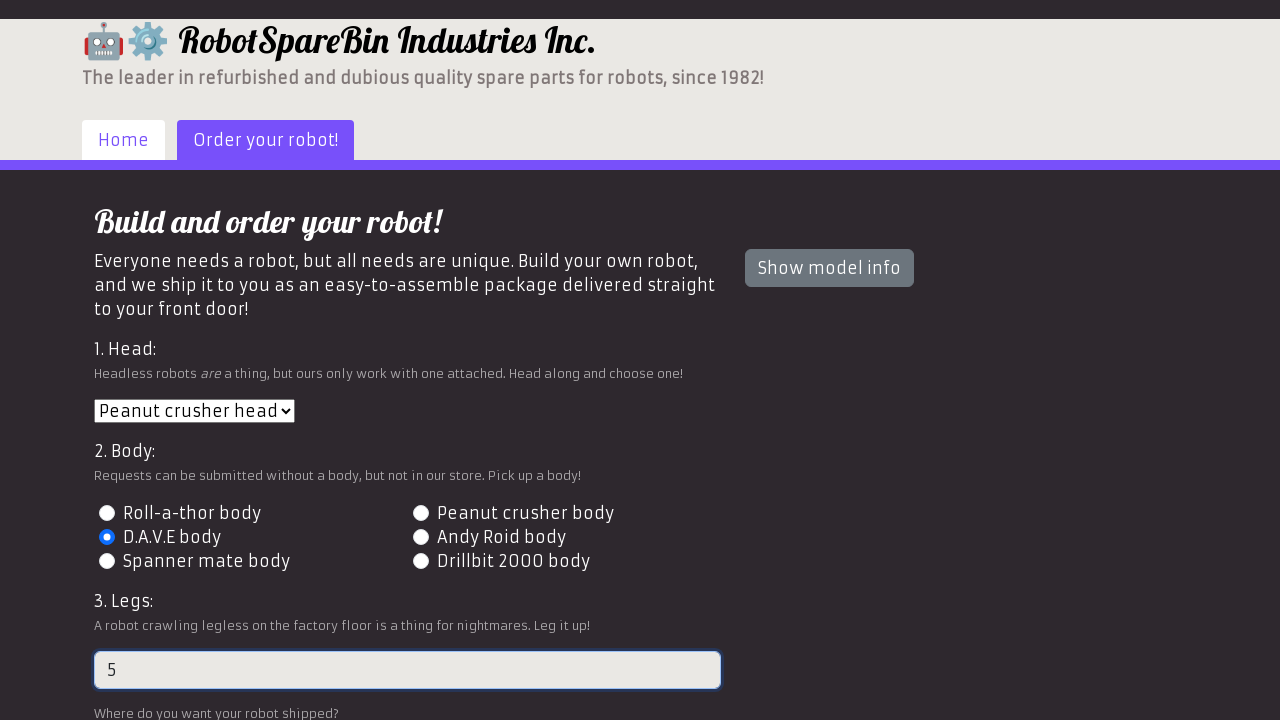

Clicked Preview button to view robot configuration at (141, 605) on #preview
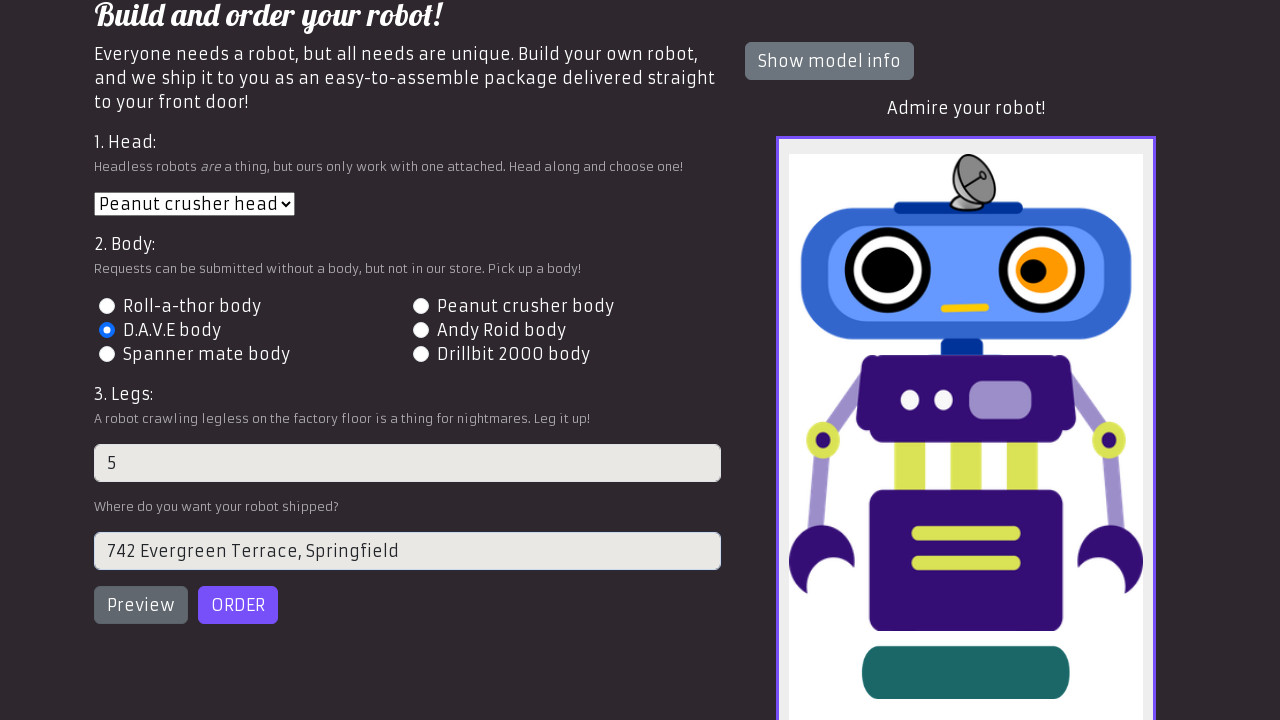

Robot preview image loaded
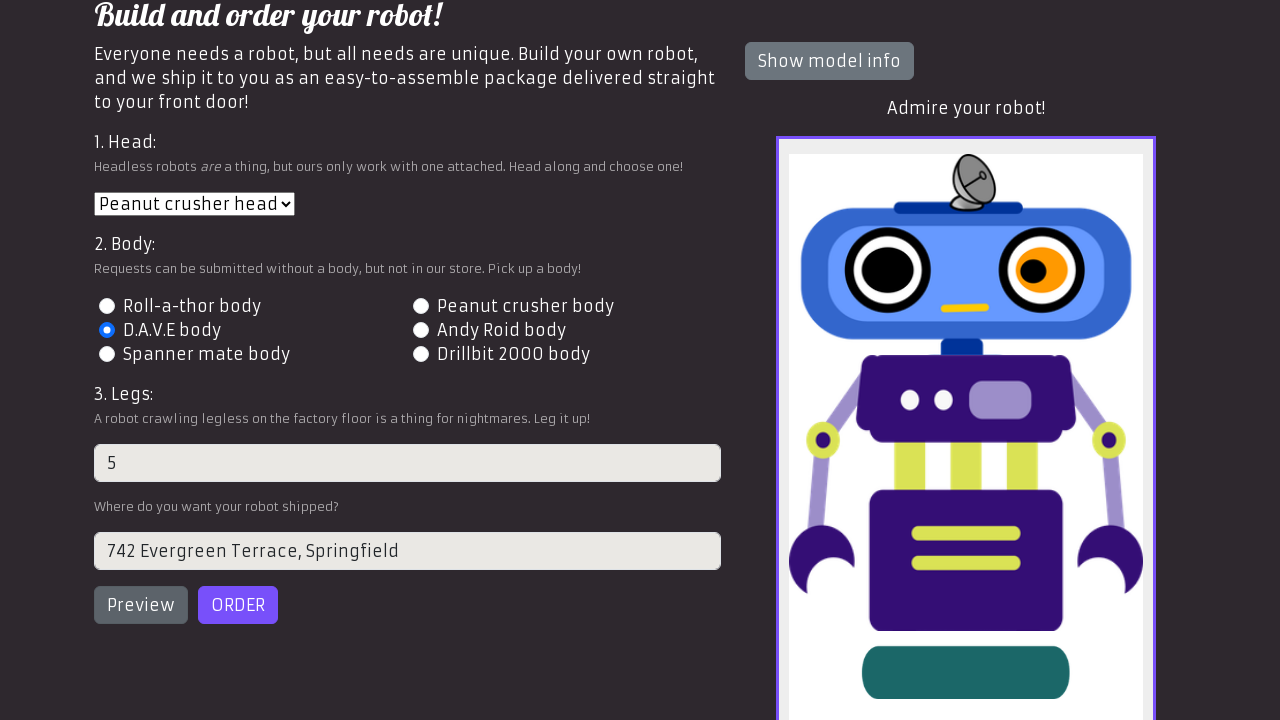

Clicked Order button to submit at (238, 605) on #order
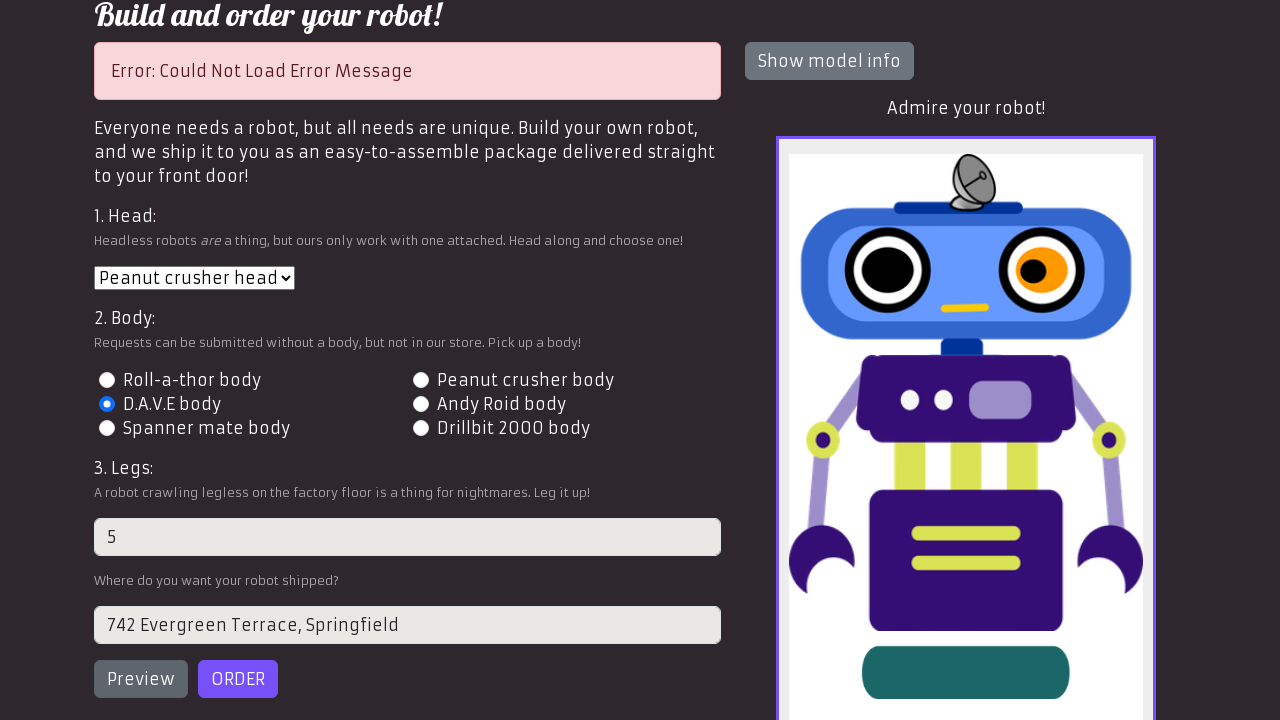

Order result message appeared (success or error)
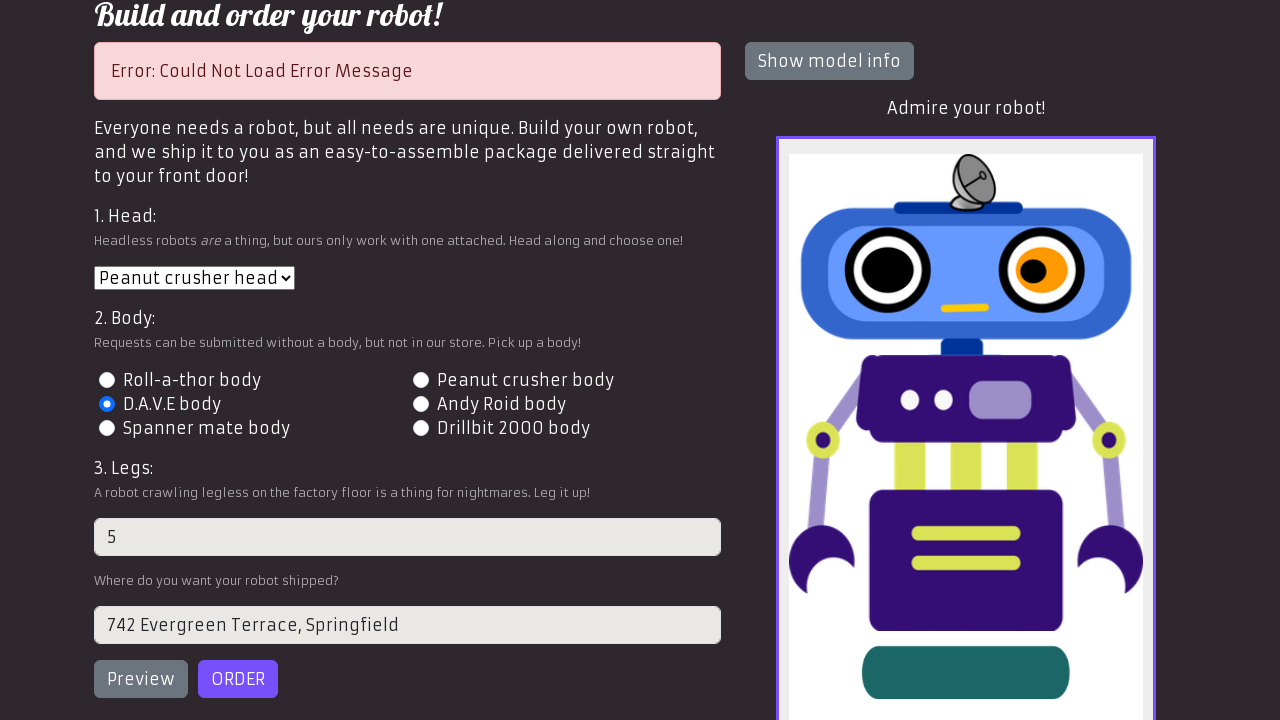

Error detected, clicked Order button again to retry at (238, 679) on #order
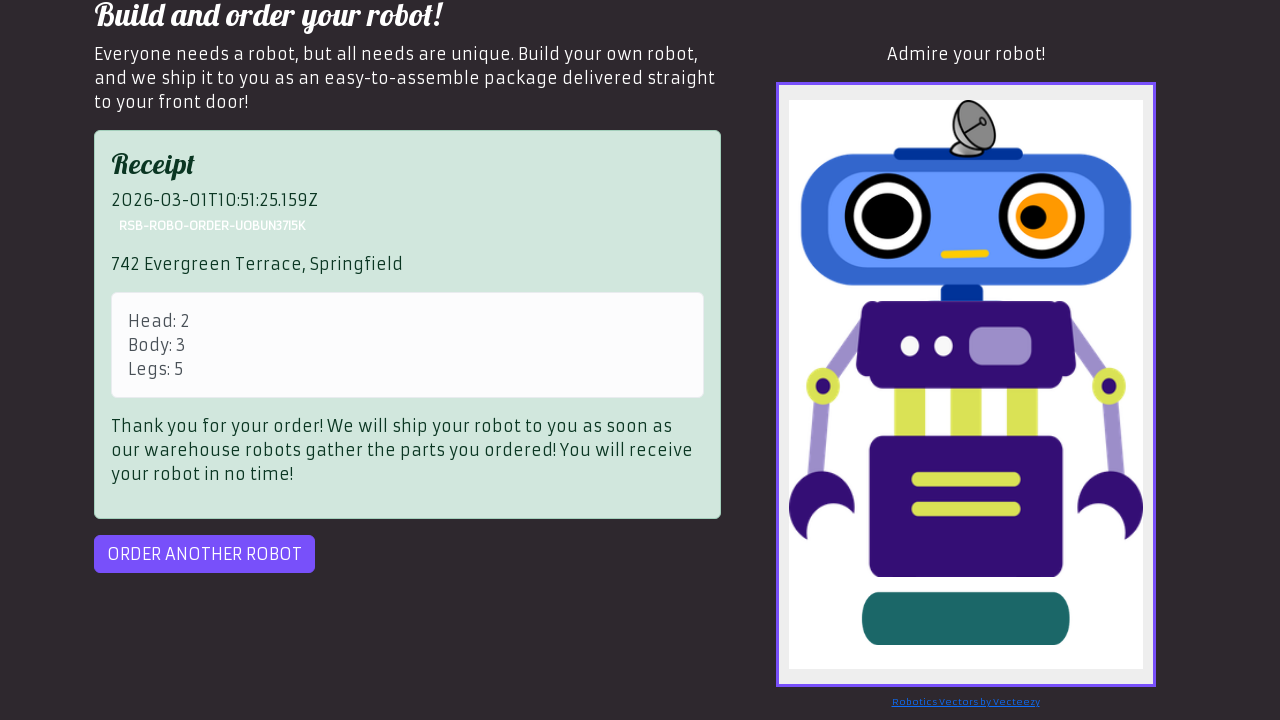

Order succeeded on retry
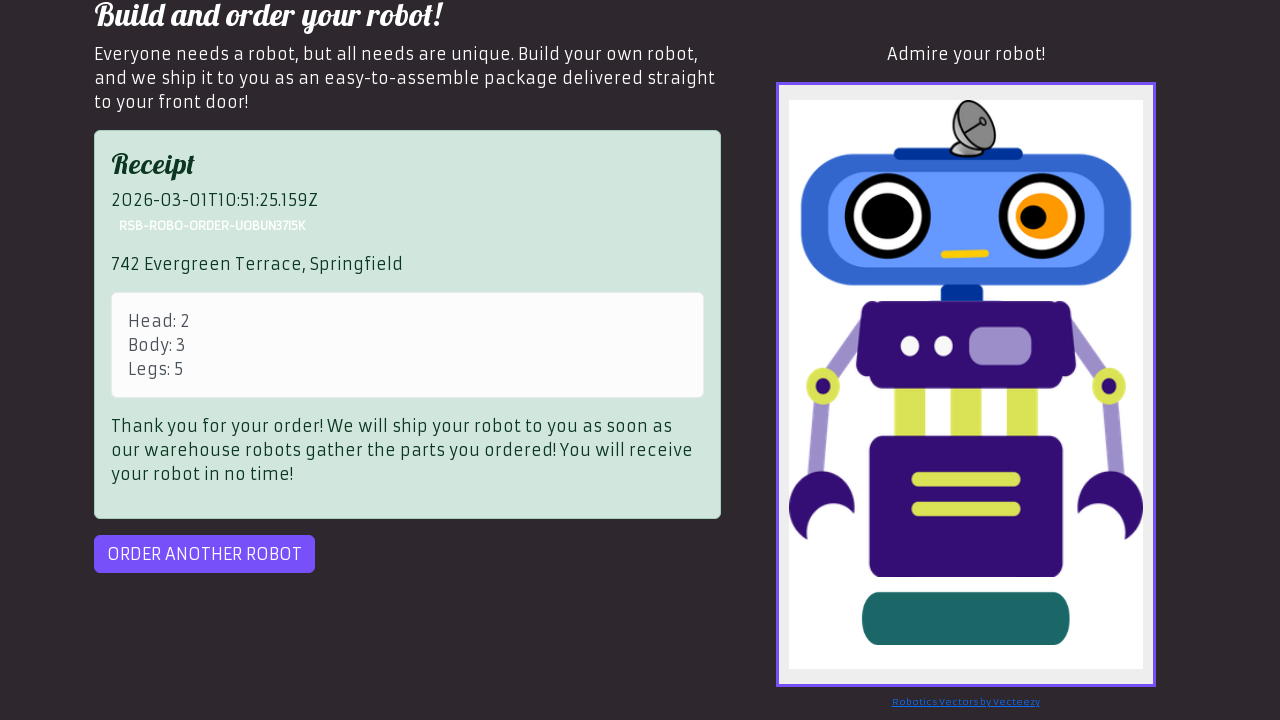

Clicked 'Order another robot' button to complete order flow at (204, 554) on #order-another
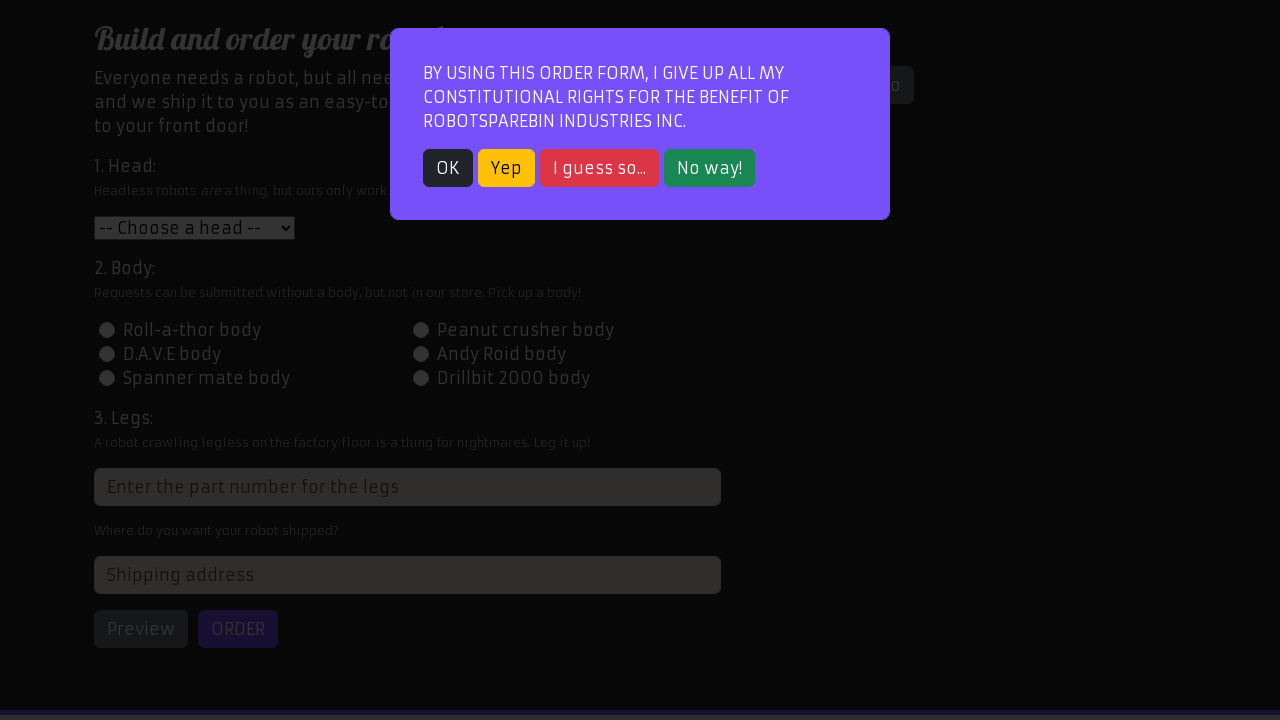

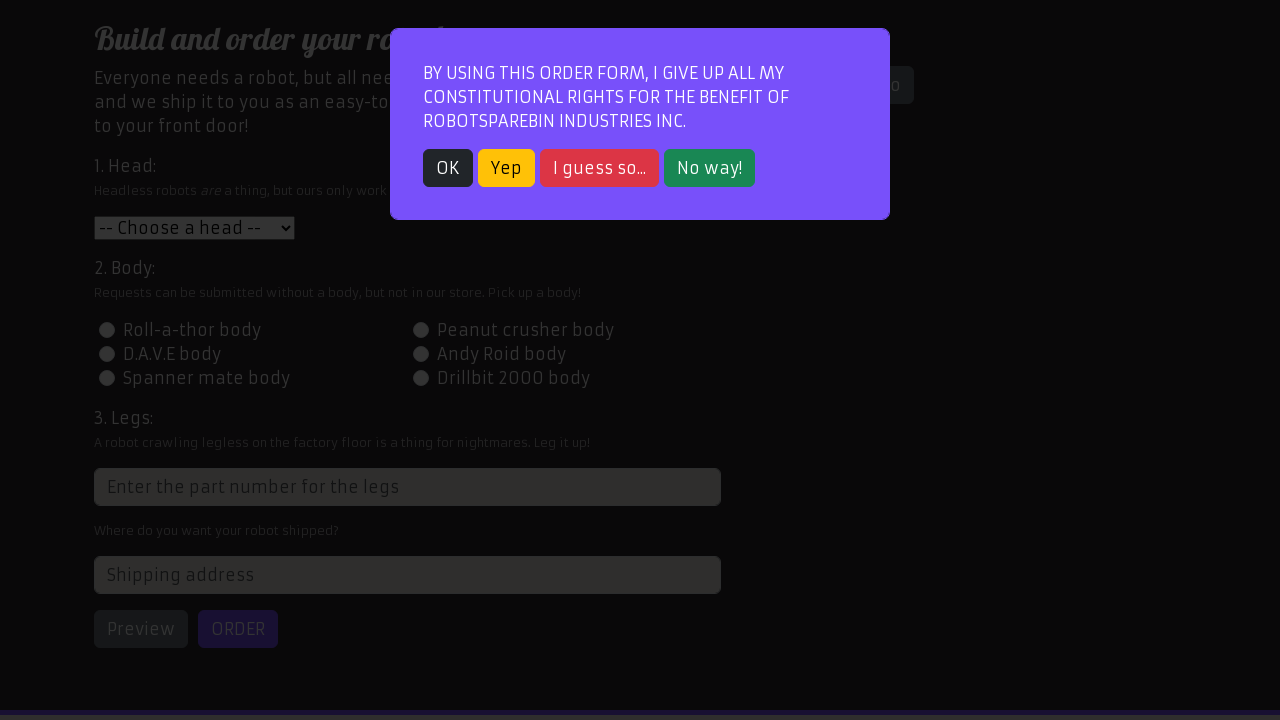